Navigates to an automation practice page and scrolls to the bottom of the page

Starting URL: https://www.rahulshettyacademy.com/AutomationPractice/

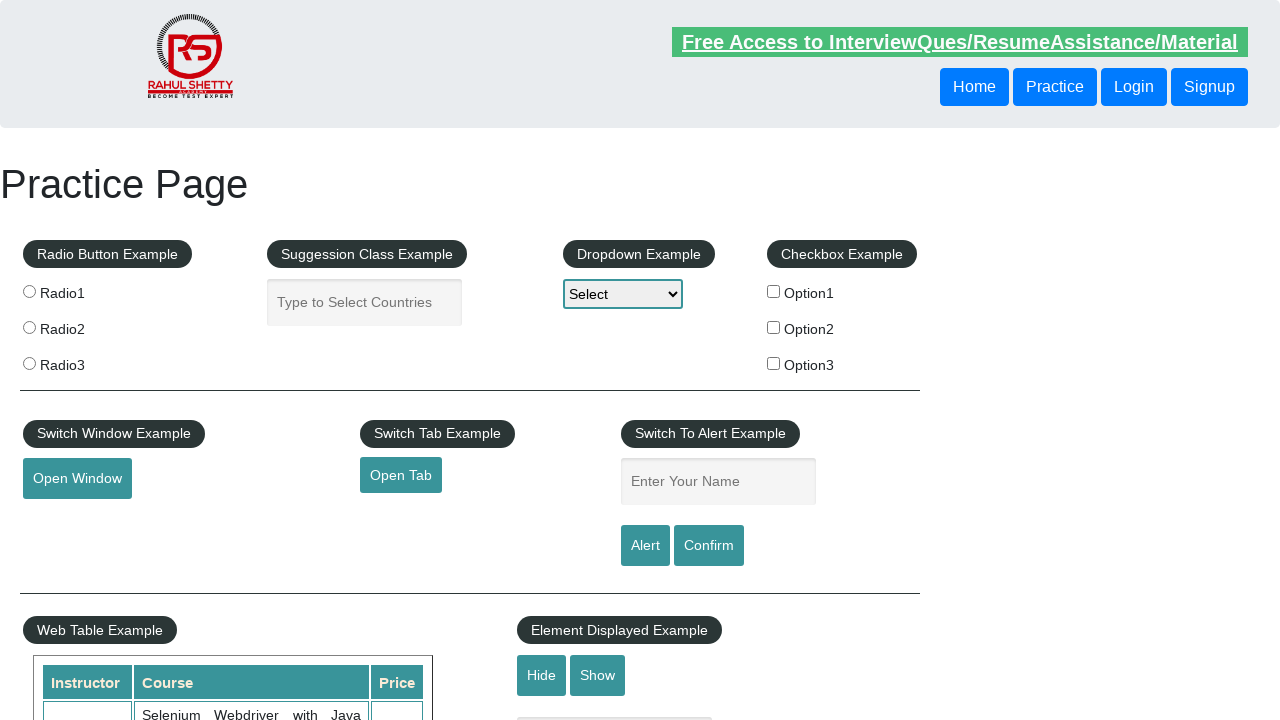

Navigated to automation practice page
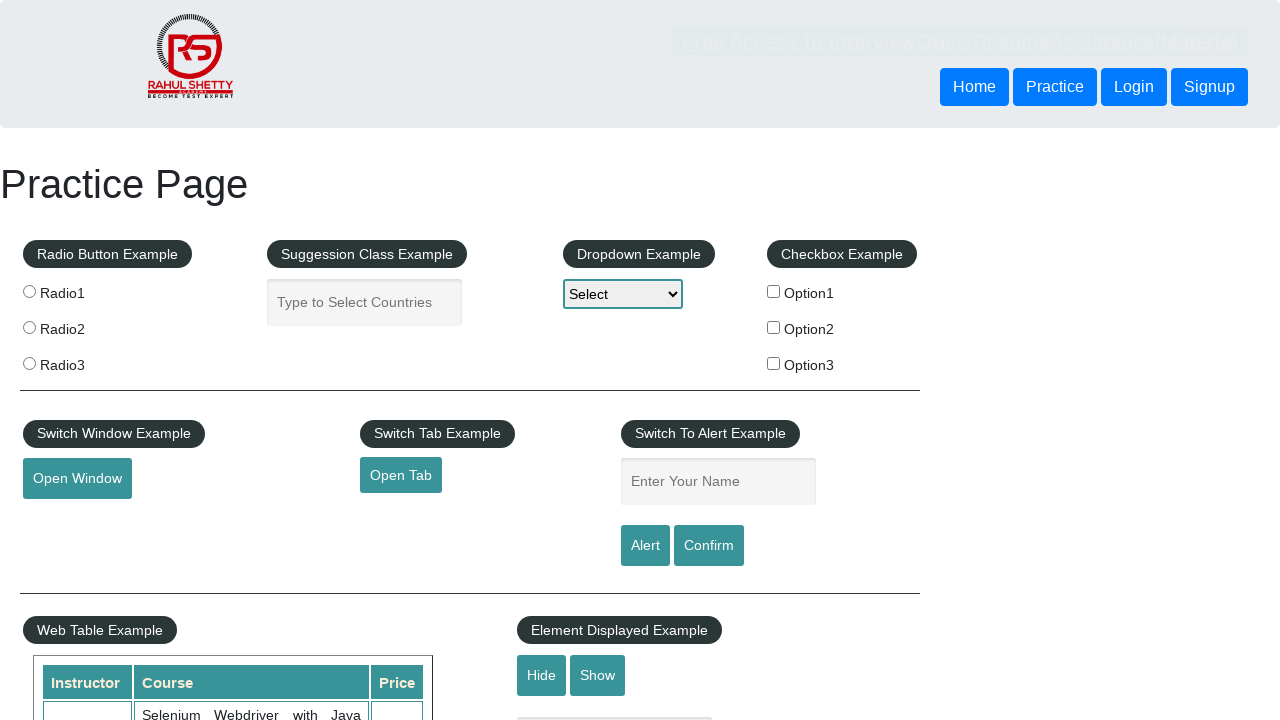

Scrolled to the bottom of the page
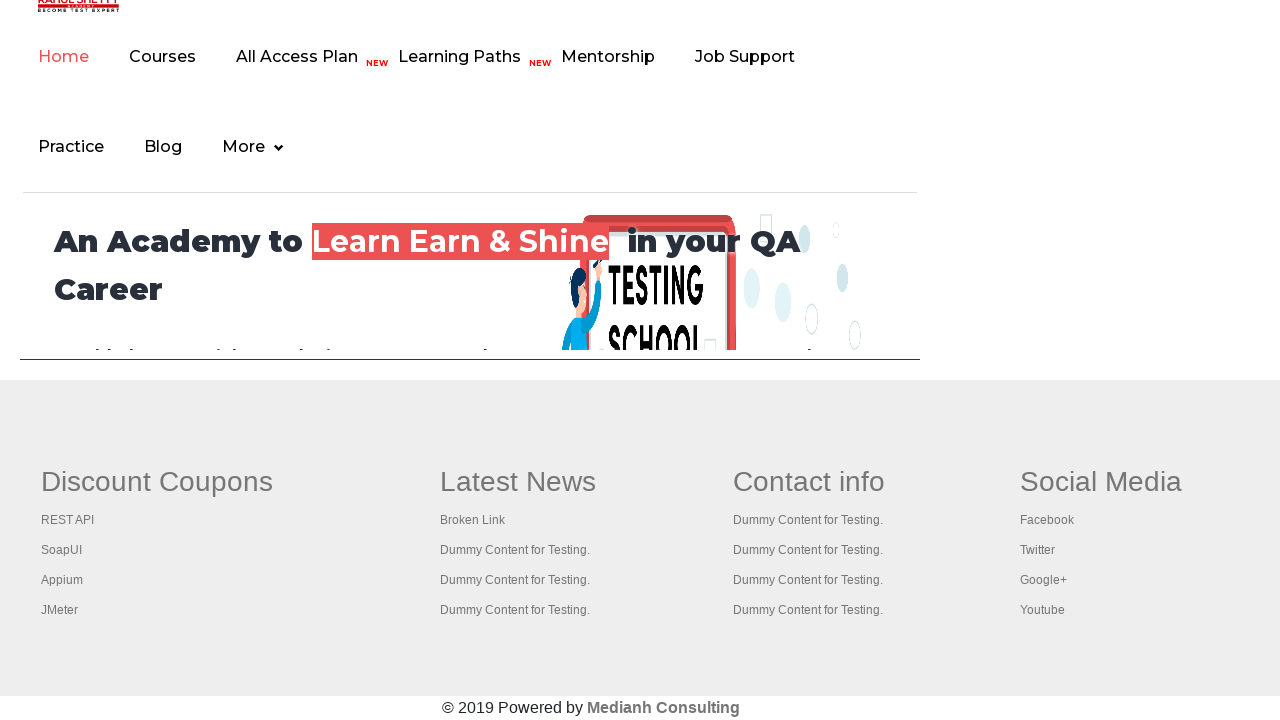

Waited for lazy-loaded content to load
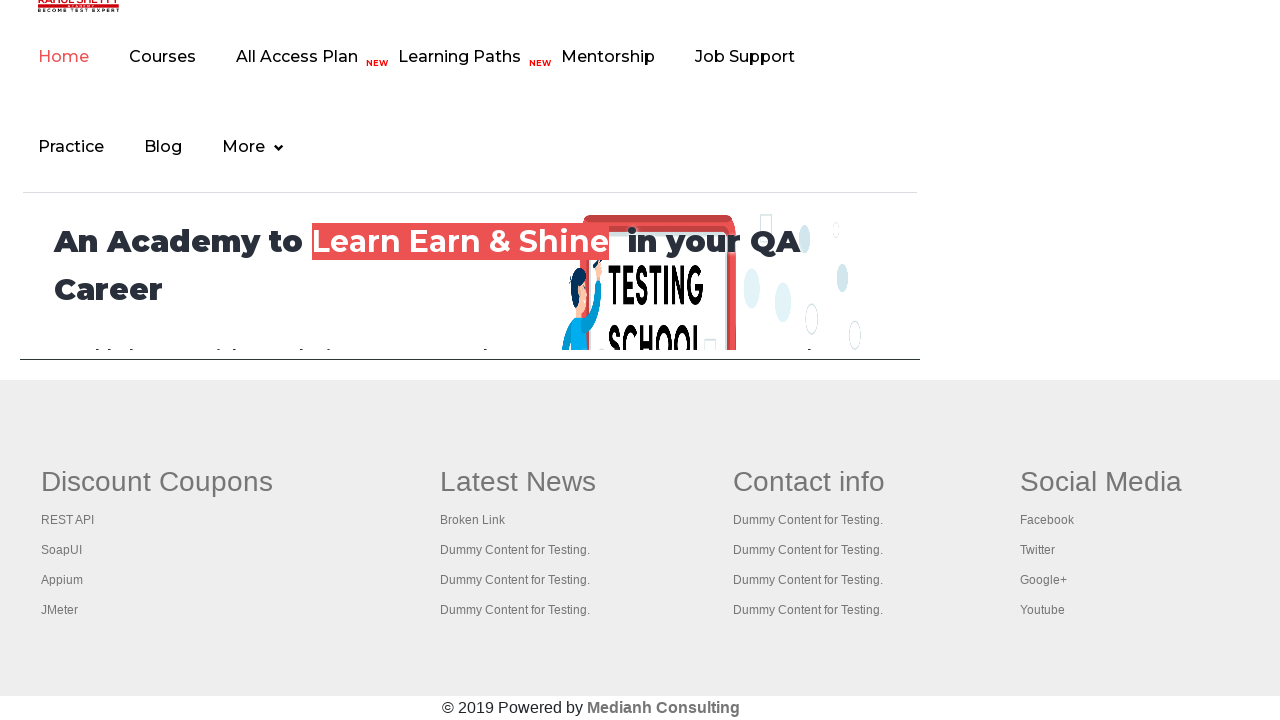

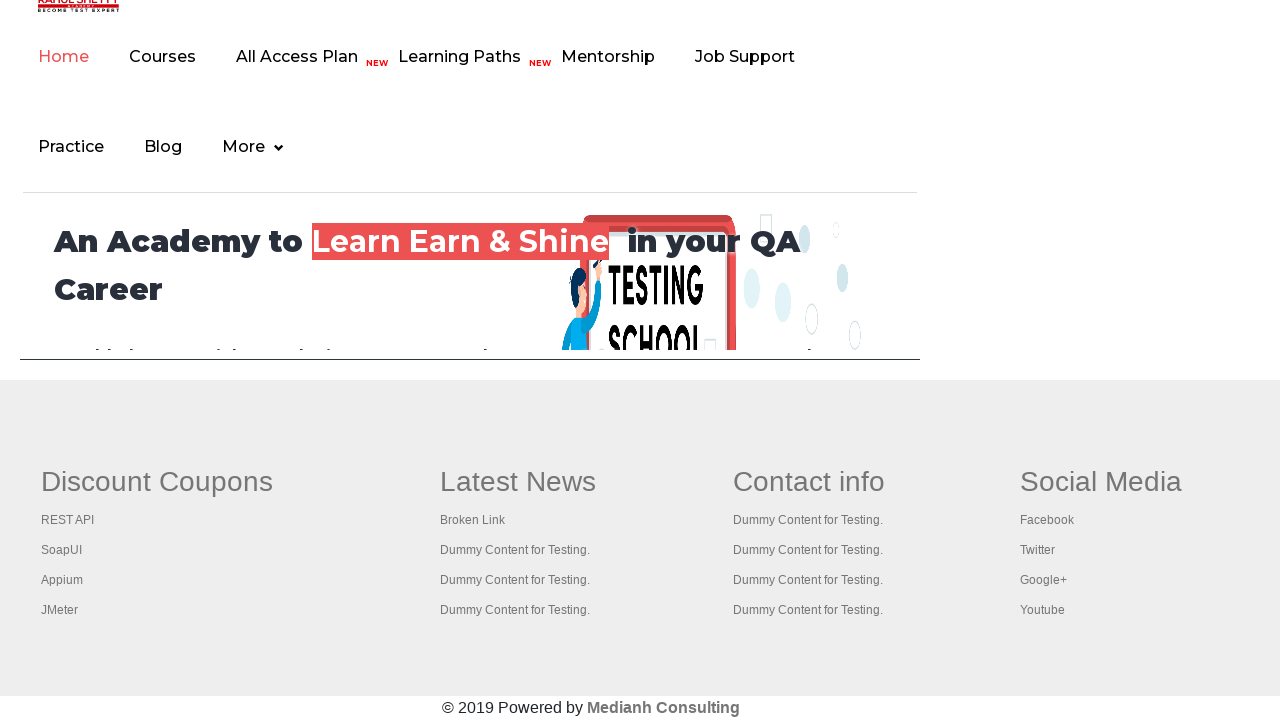